Tests that new todo items are appended to the bottom of the list by creating 3 items and verifying the count and order

Starting URL: https://demo.playwright.dev/todomvc

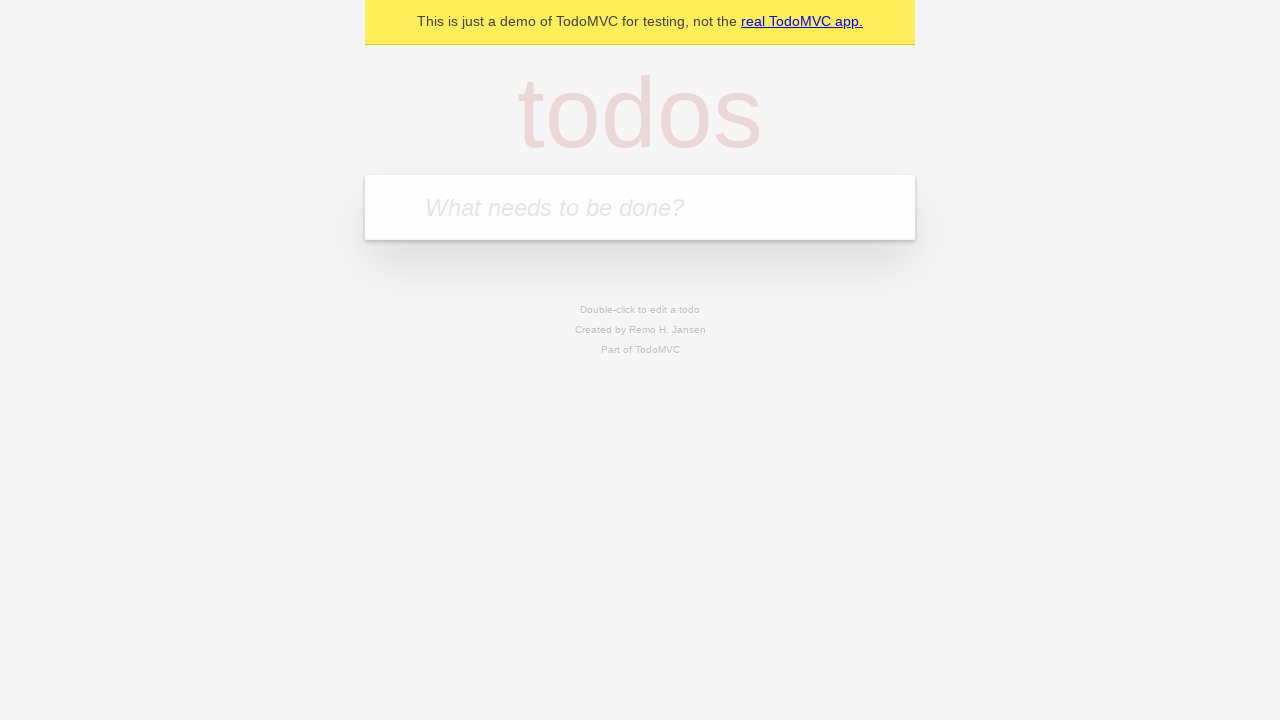

Navigated to TodoMVC demo application
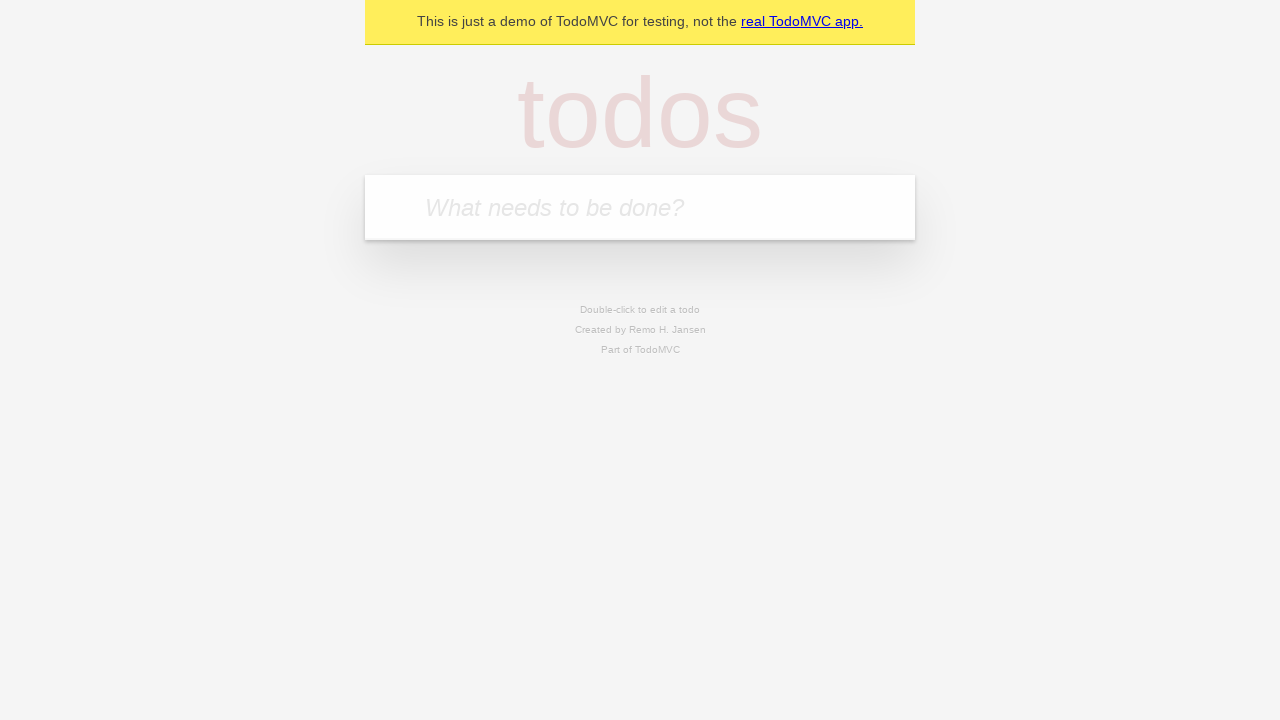

Filled new todo input with 'Pay electric bill' on .new-todo
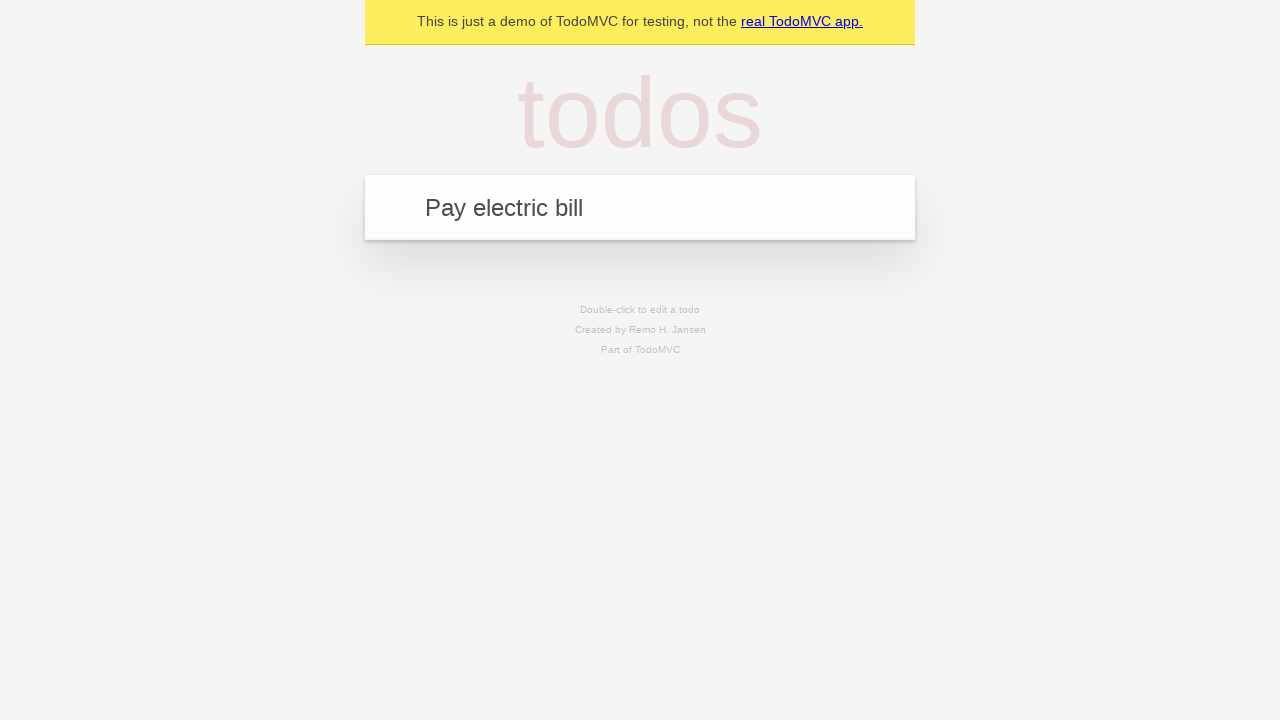

Pressed Enter to create todo item 'Pay electric bill' on .new-todo
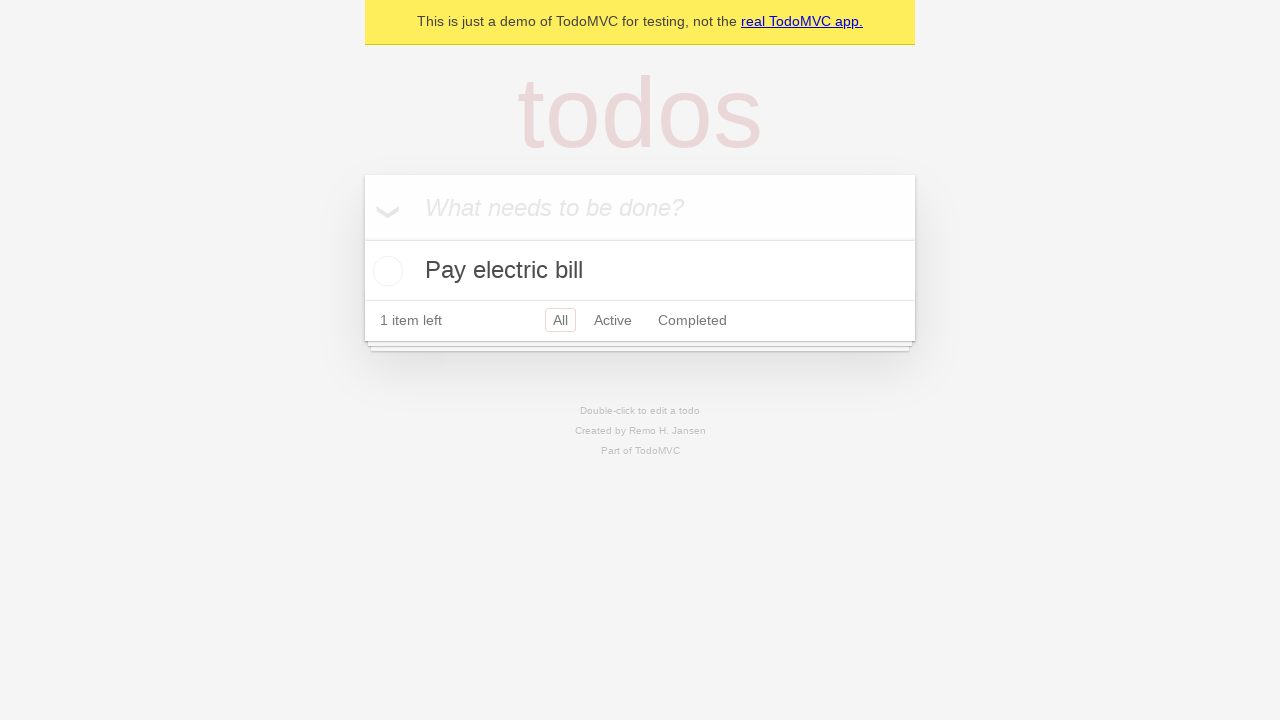

Filled new todo input with 'Call mom' on .new-todo
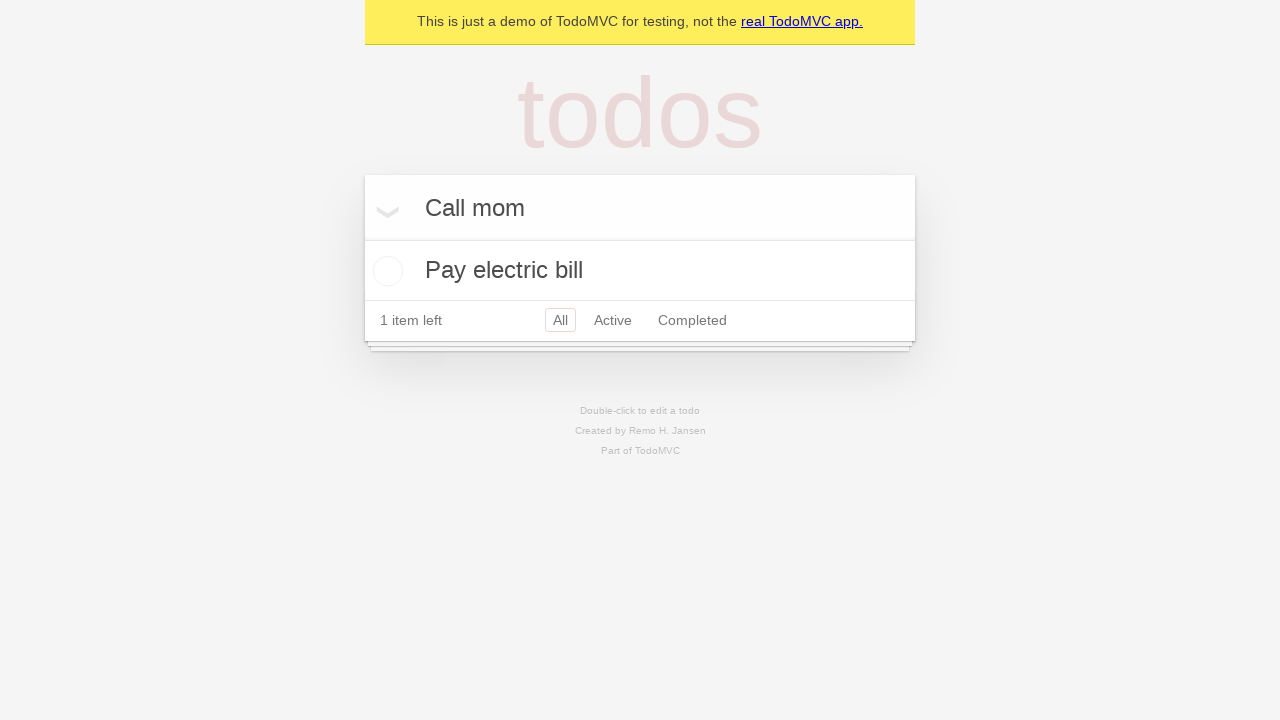

Pressed Enter to create todo item 'Call mom' on .new-todo
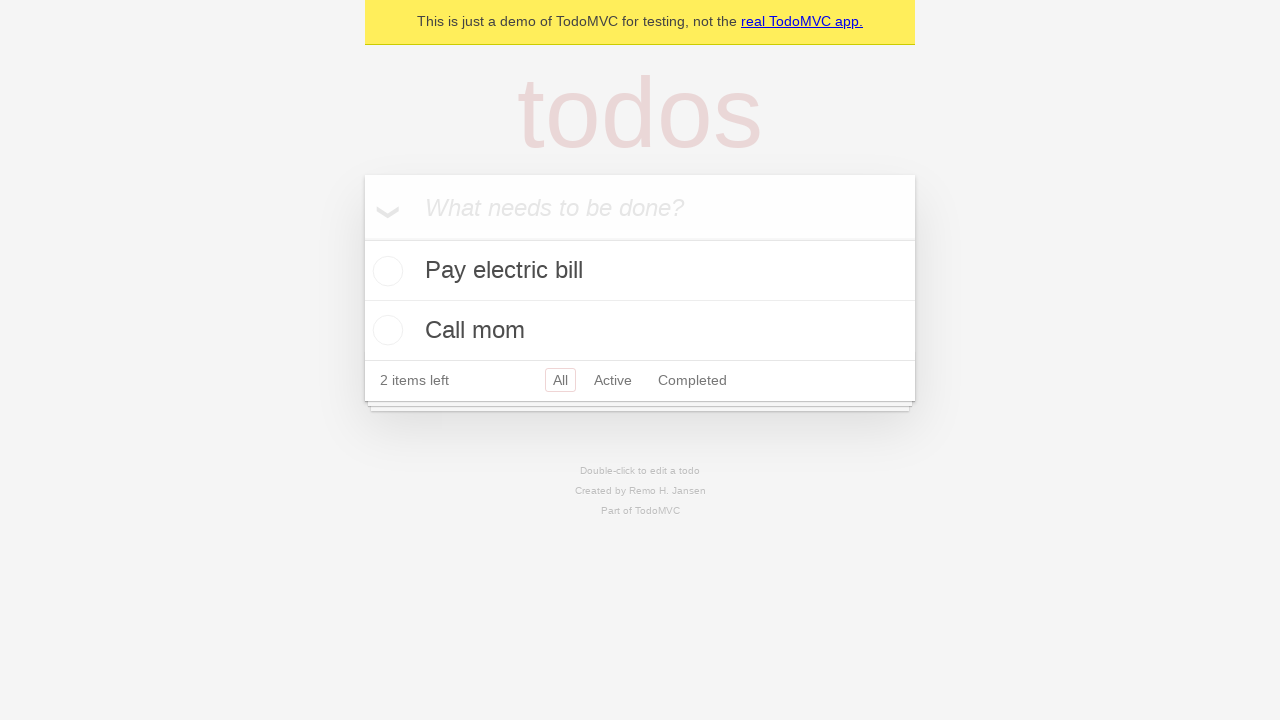

Filled new todo input with 'Finish project report' on .new-todo
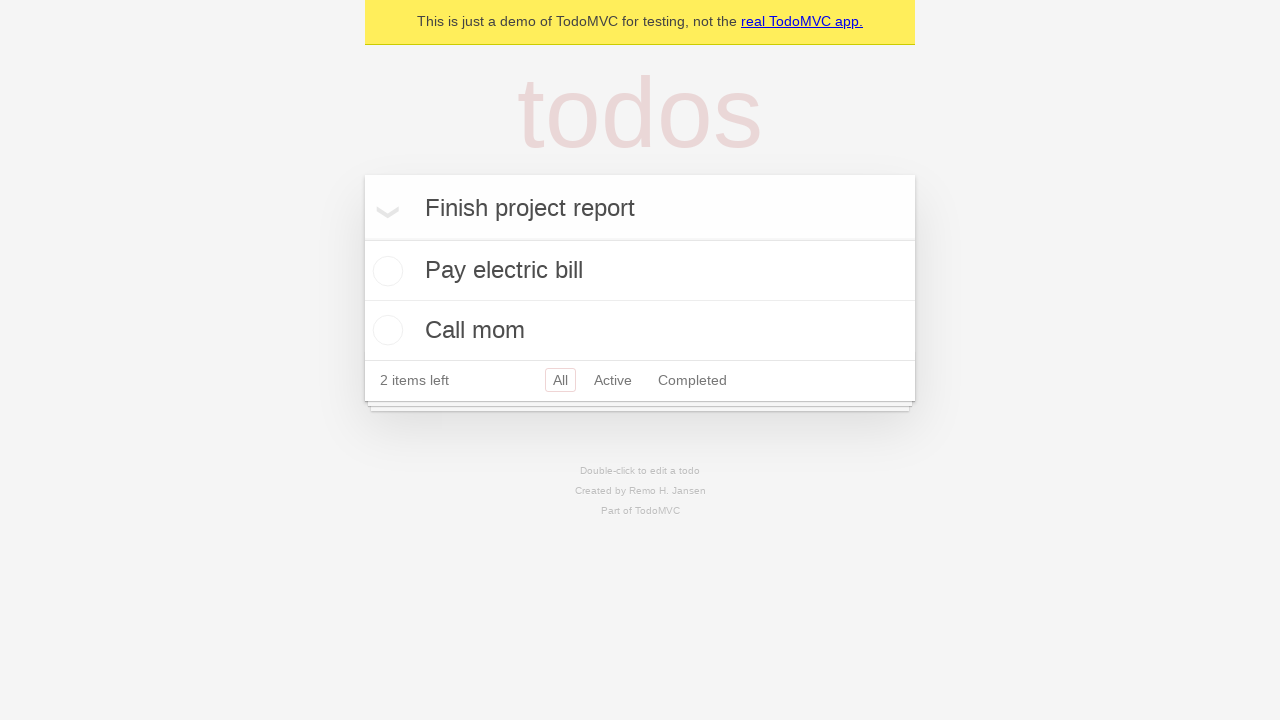

Pressed Enter to create todo item 'Finish project report' on .new-todo
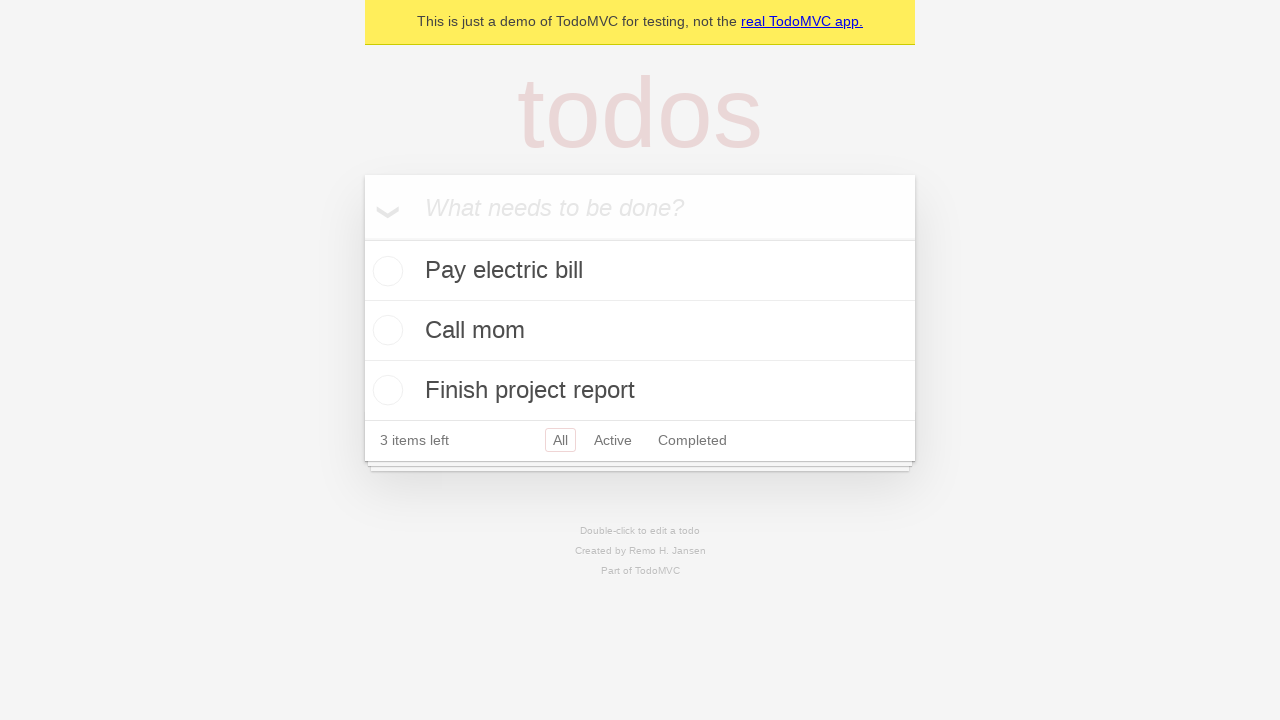

Verified todo count displays '3 items left'
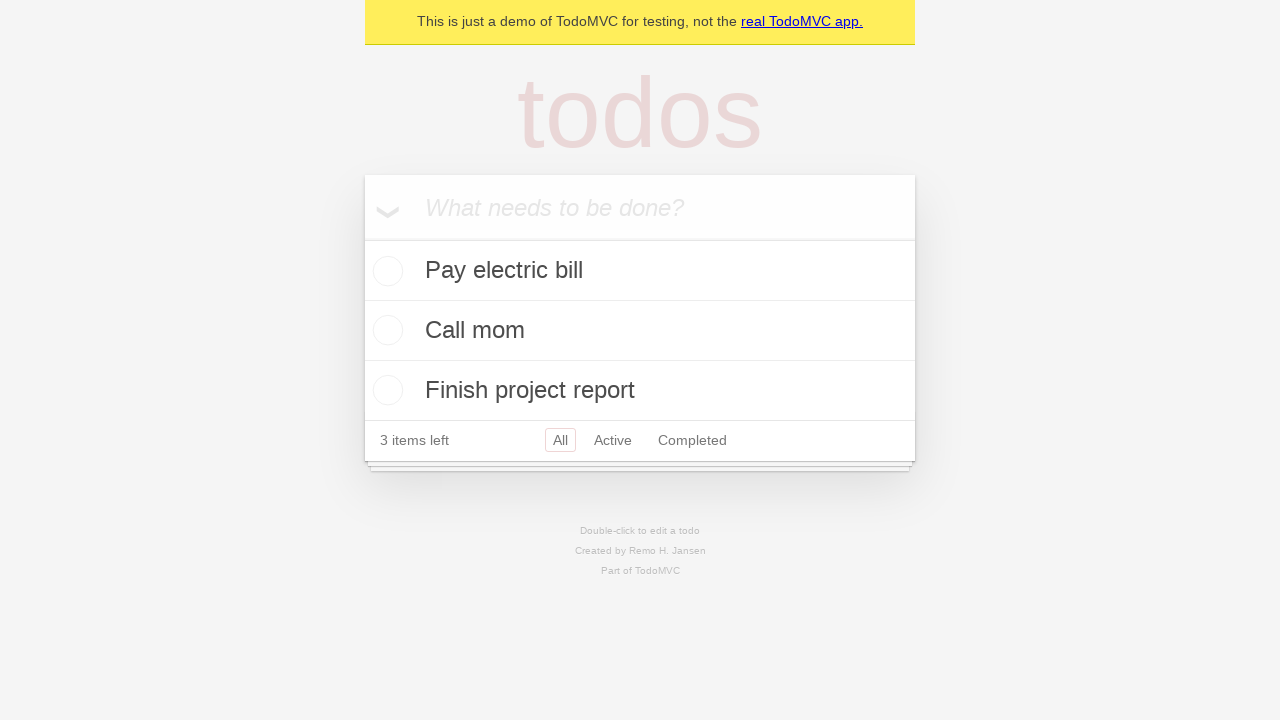

Verified todo count contains '3'
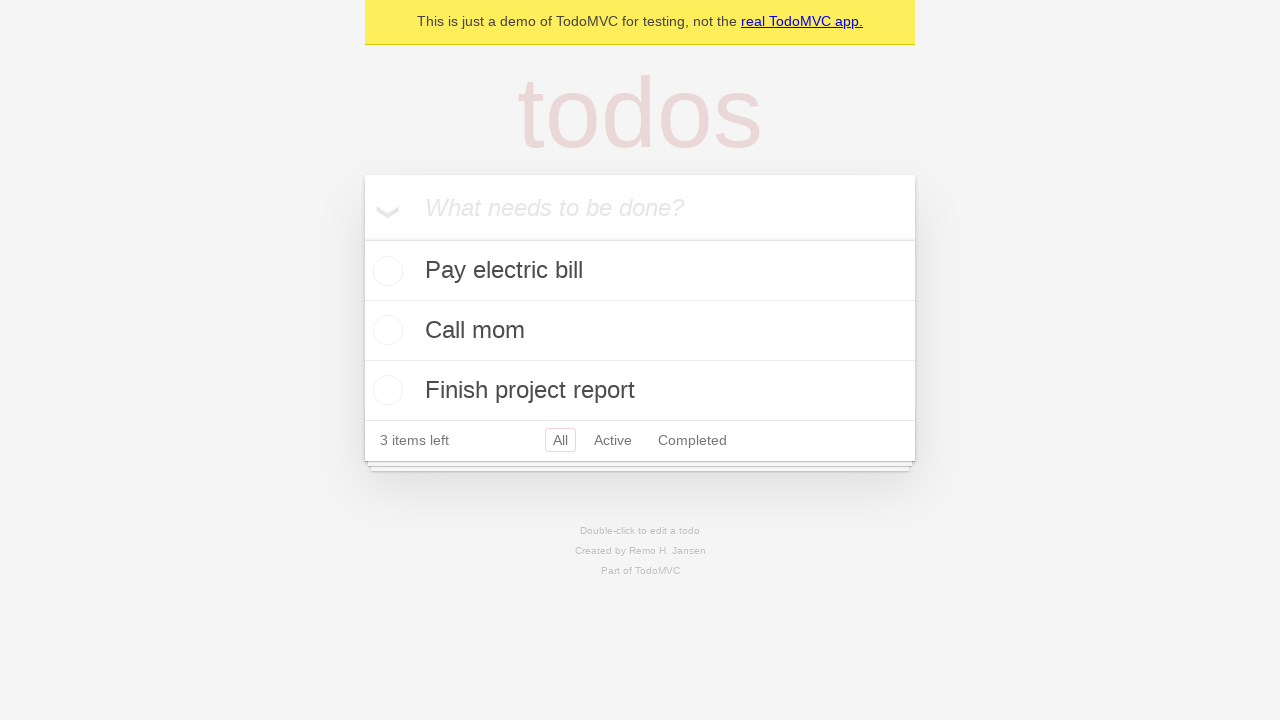

Verified all 3 todo items are displayed in correct order at bottom of list
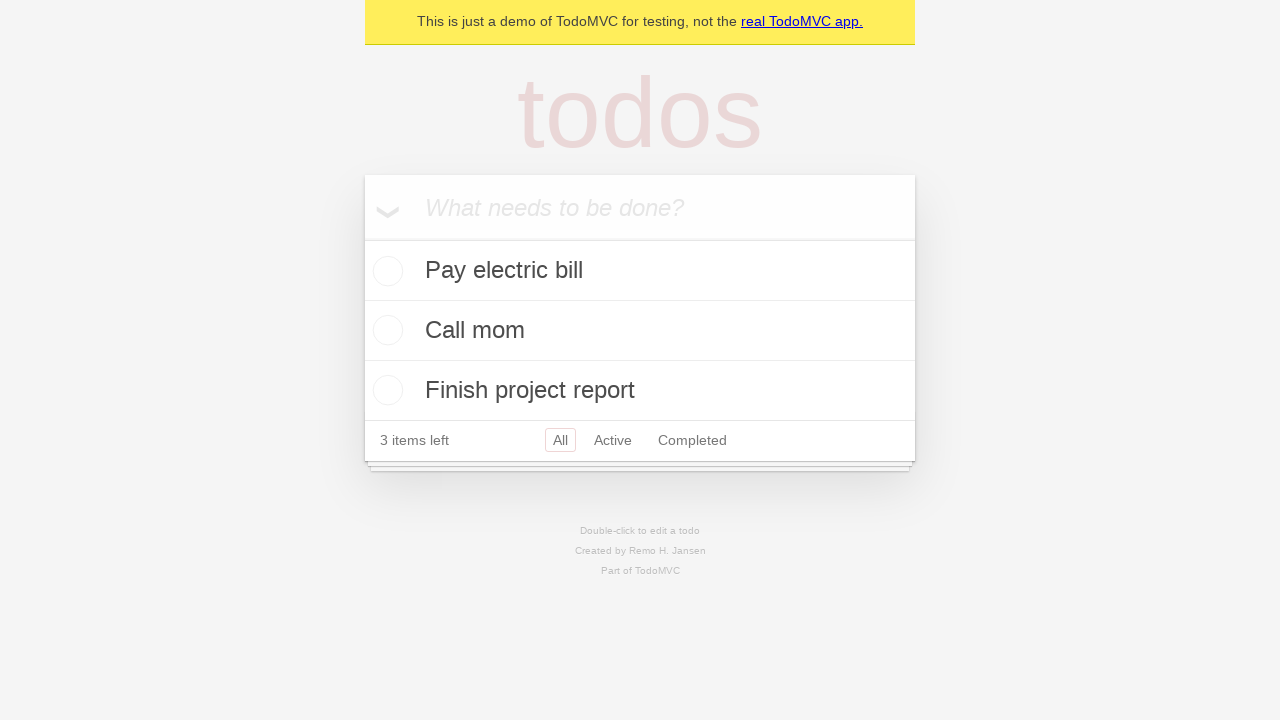

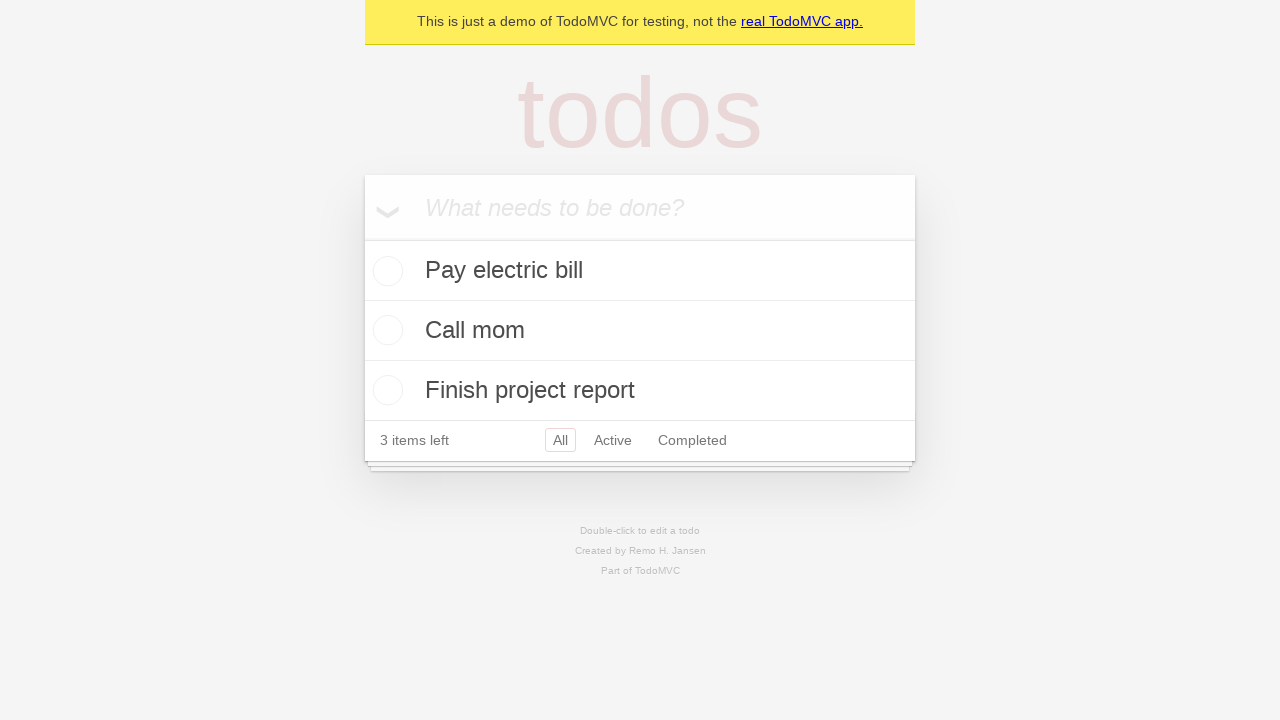